Navigates to a practice automation page and verifies that footer links are accessible by checking their HTTP response codes

Starting URL: https://rahulshettyacademy.com/AutomationPractice/

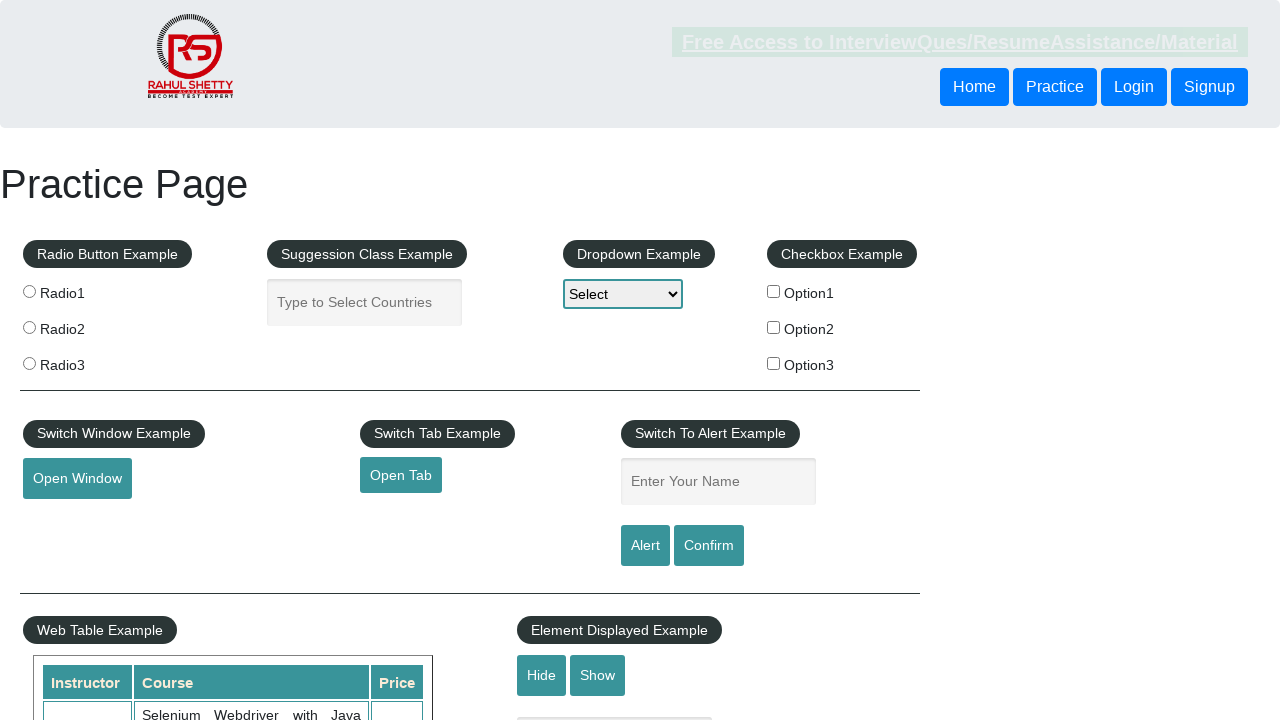

Waited for footer links to load
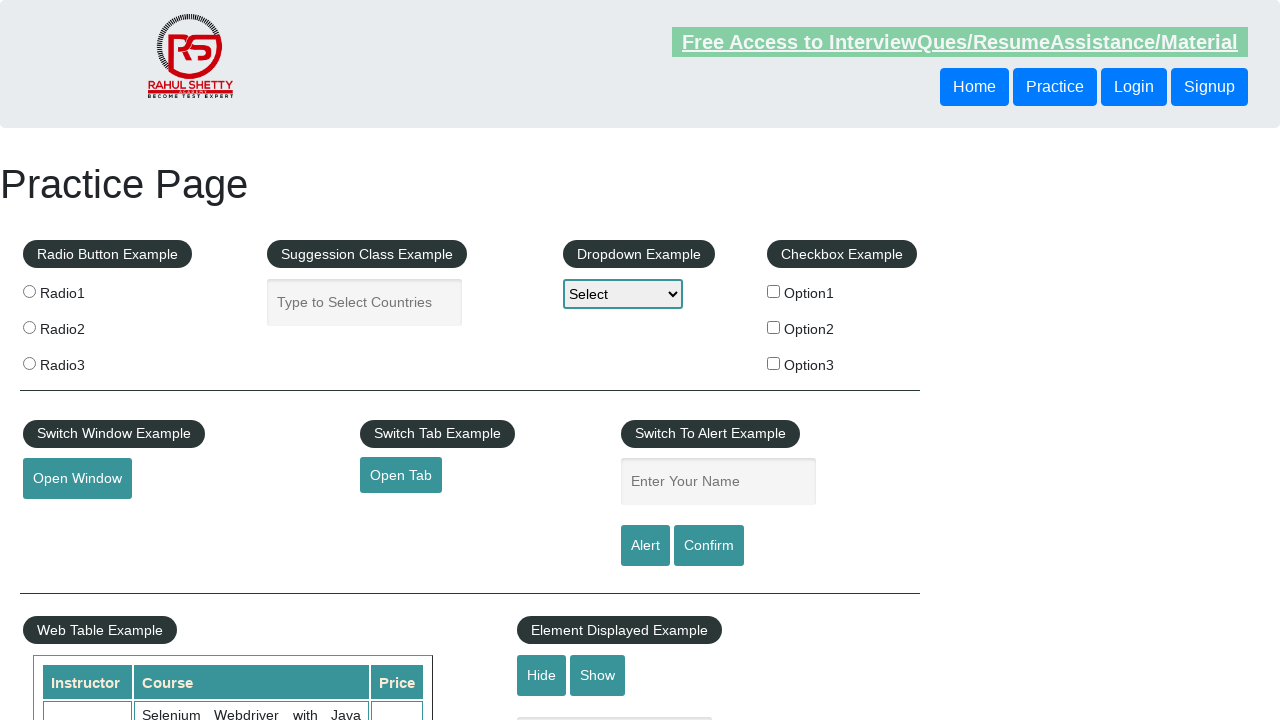

Retrieved all footer links from the page
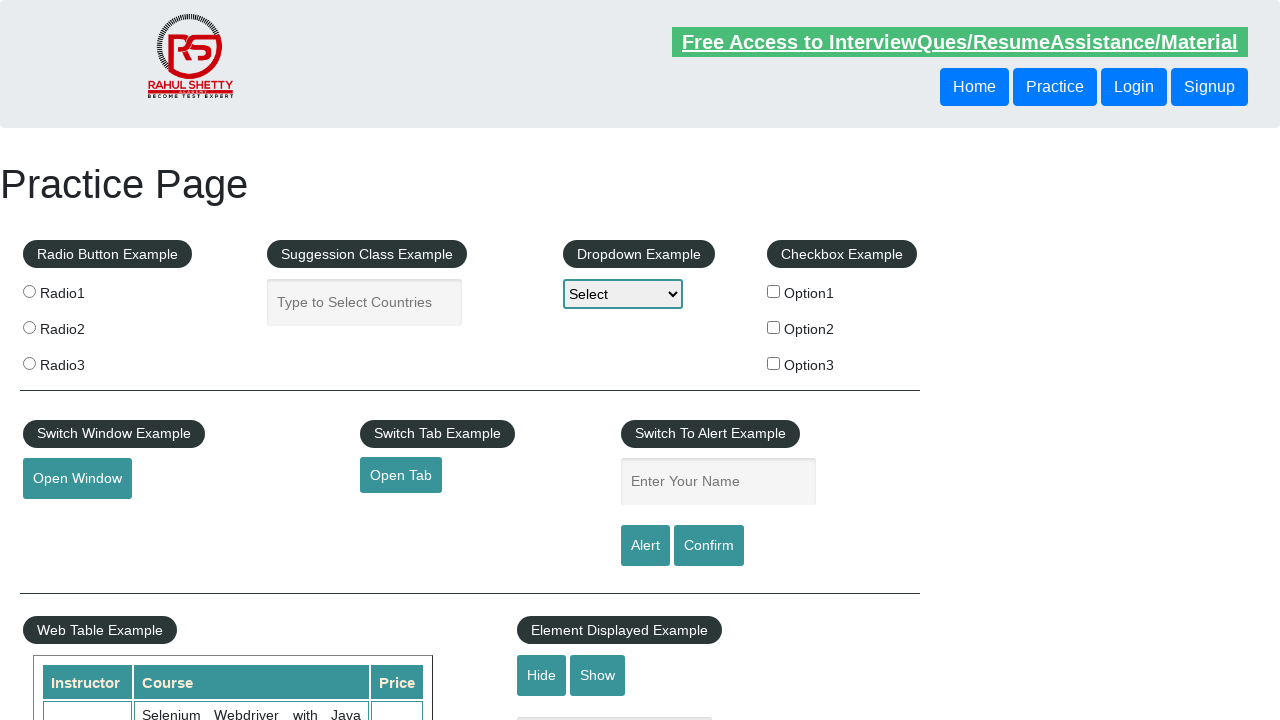

Verified that 20 footer links are present
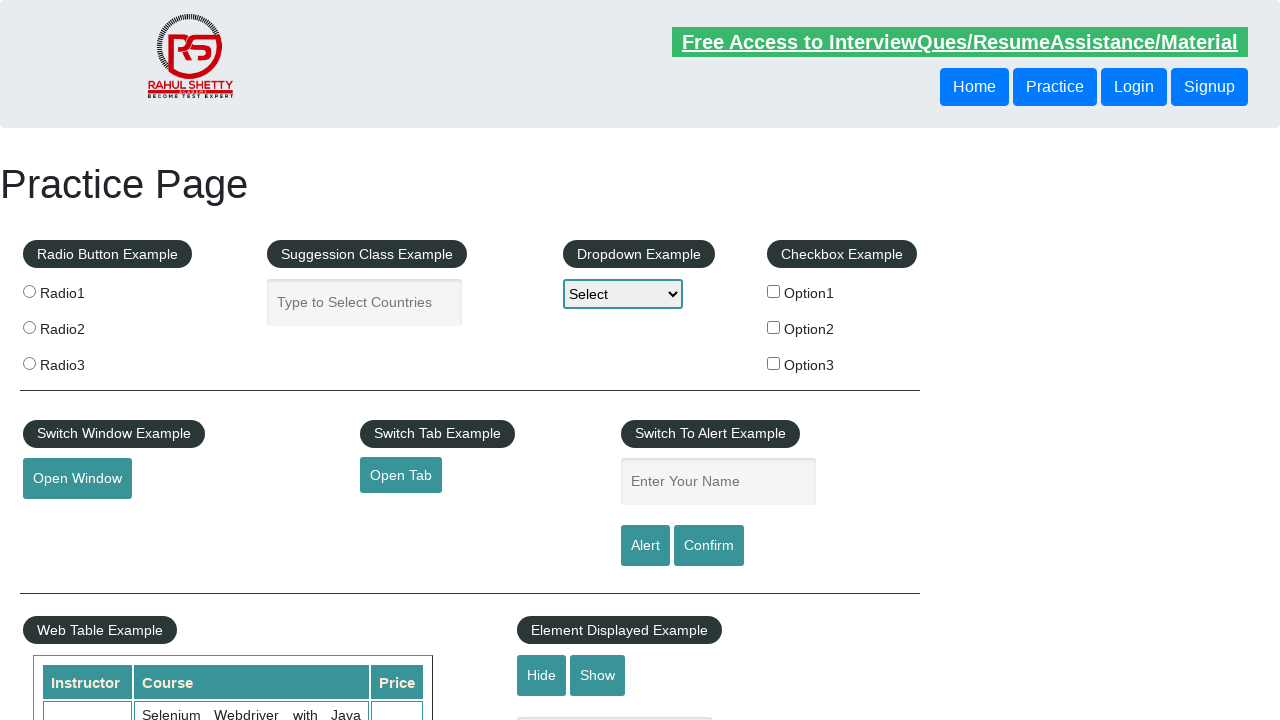

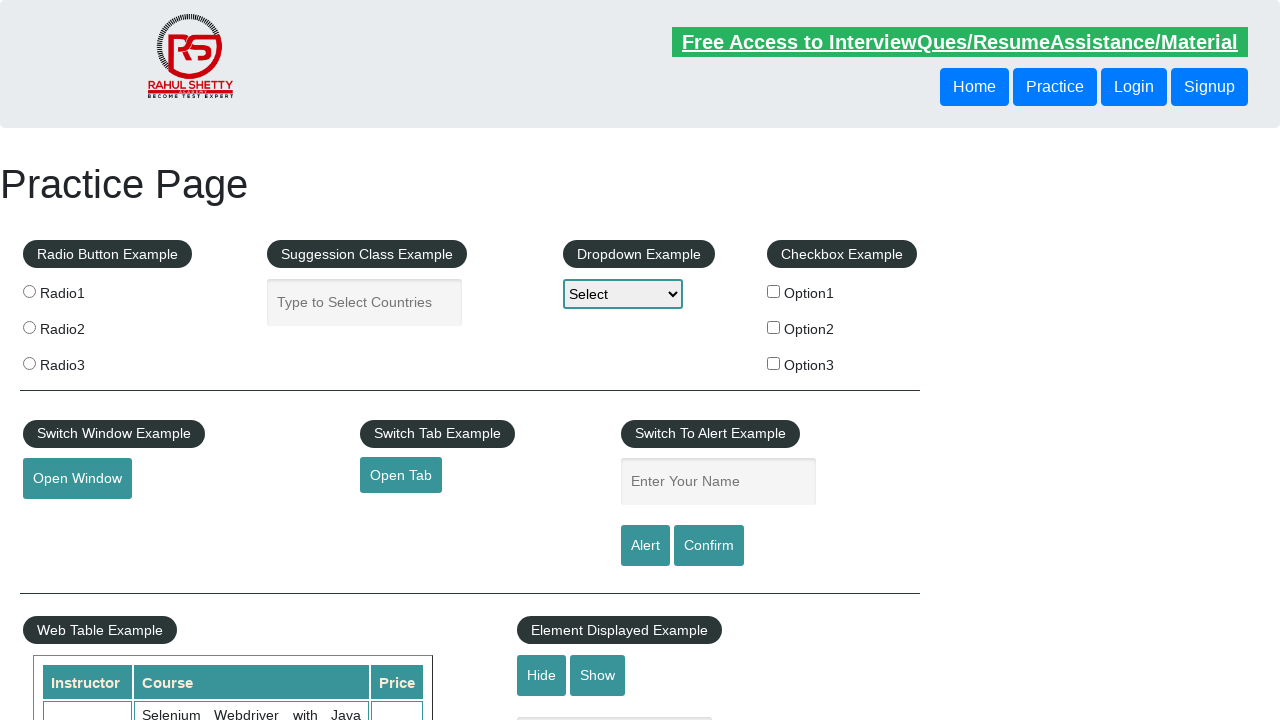